Tests jQuery UI drag and drop demo pages by navigating through Draggable and Droppable sections, switching between frames, and verifying text elements

Starting URL: http://jqueryui.com/

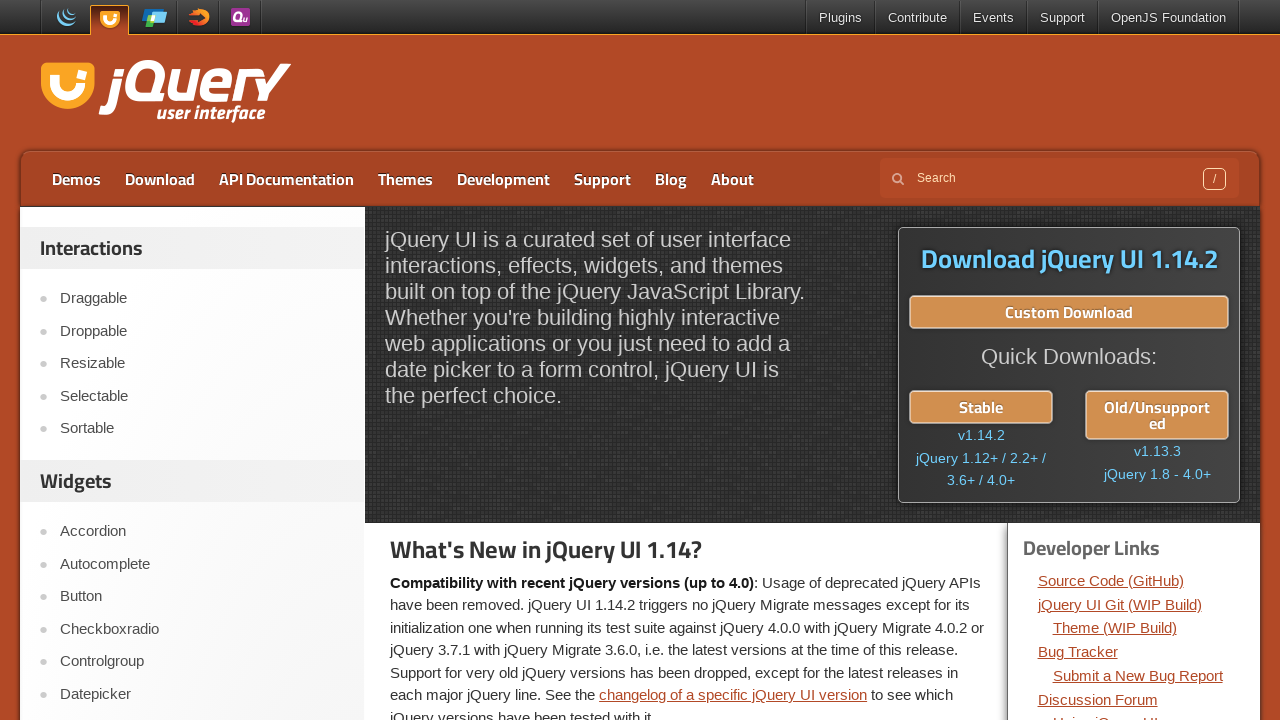

Clicked on Draggable link at (202, 299) on xpath=//a[text()='Draggable']
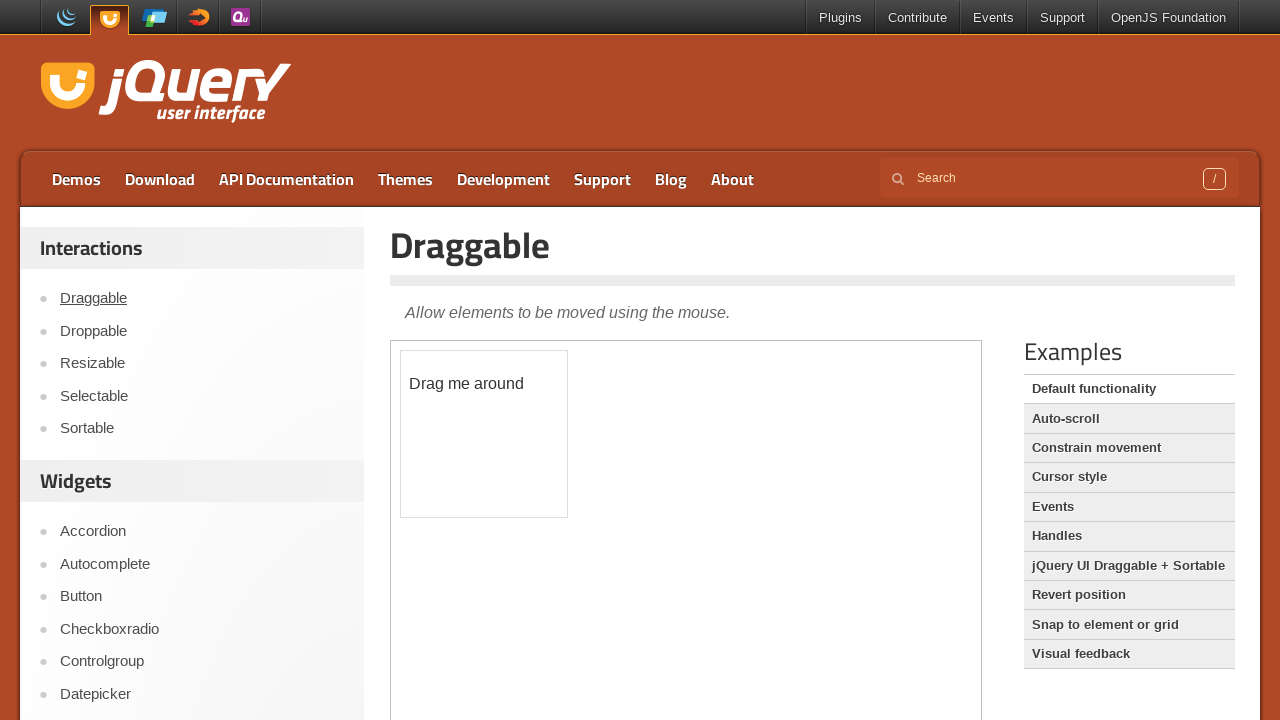

Draggable page loaded with description text visible
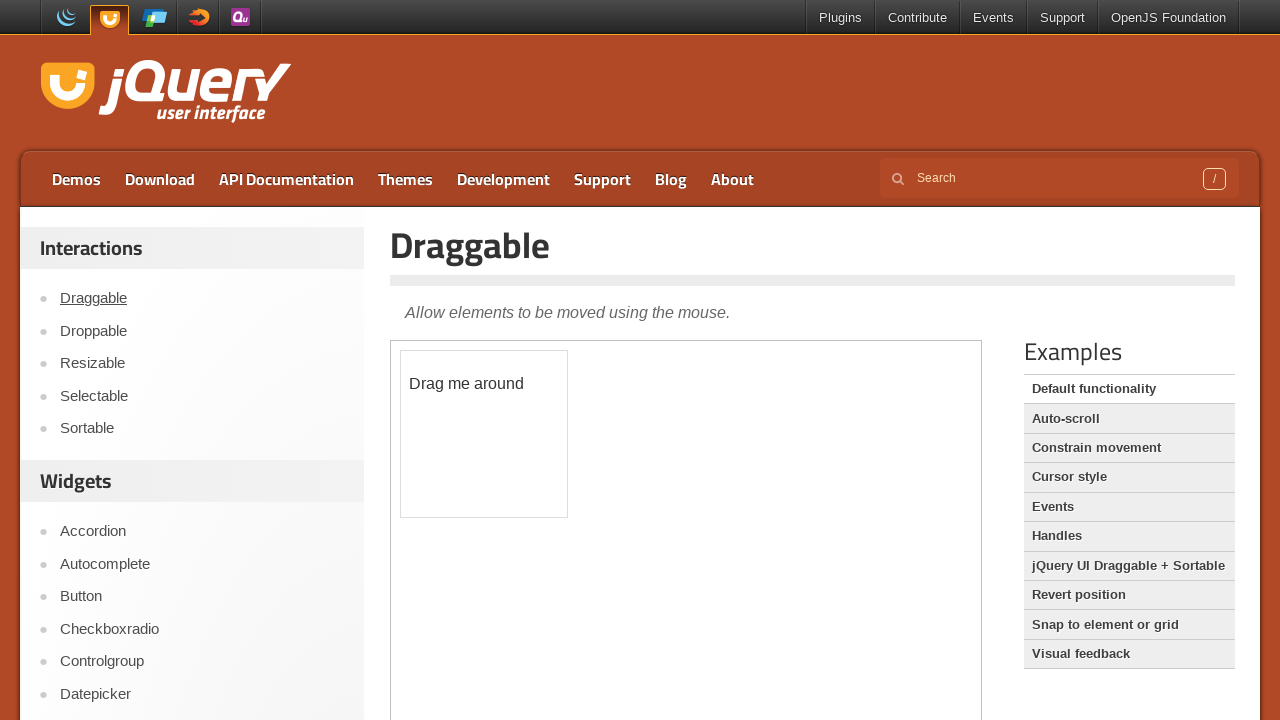

Located demo iframe
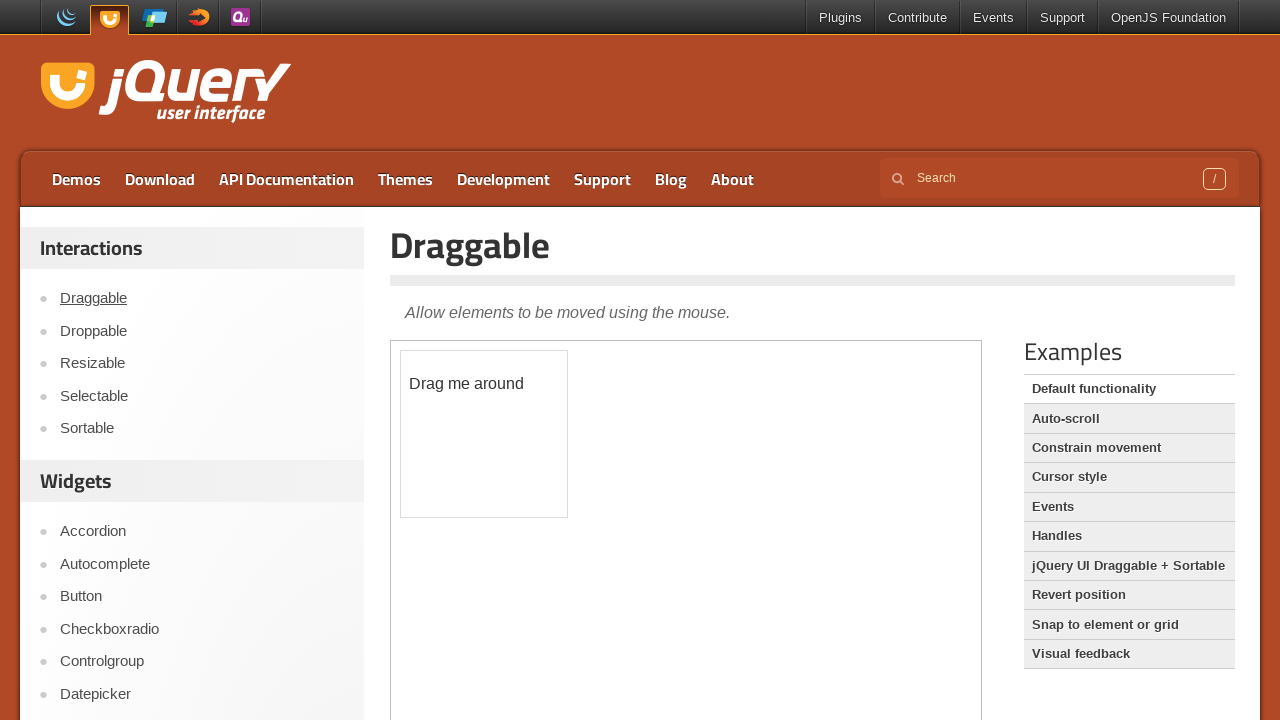

Verified 'Drag me around' text element in demo iframe
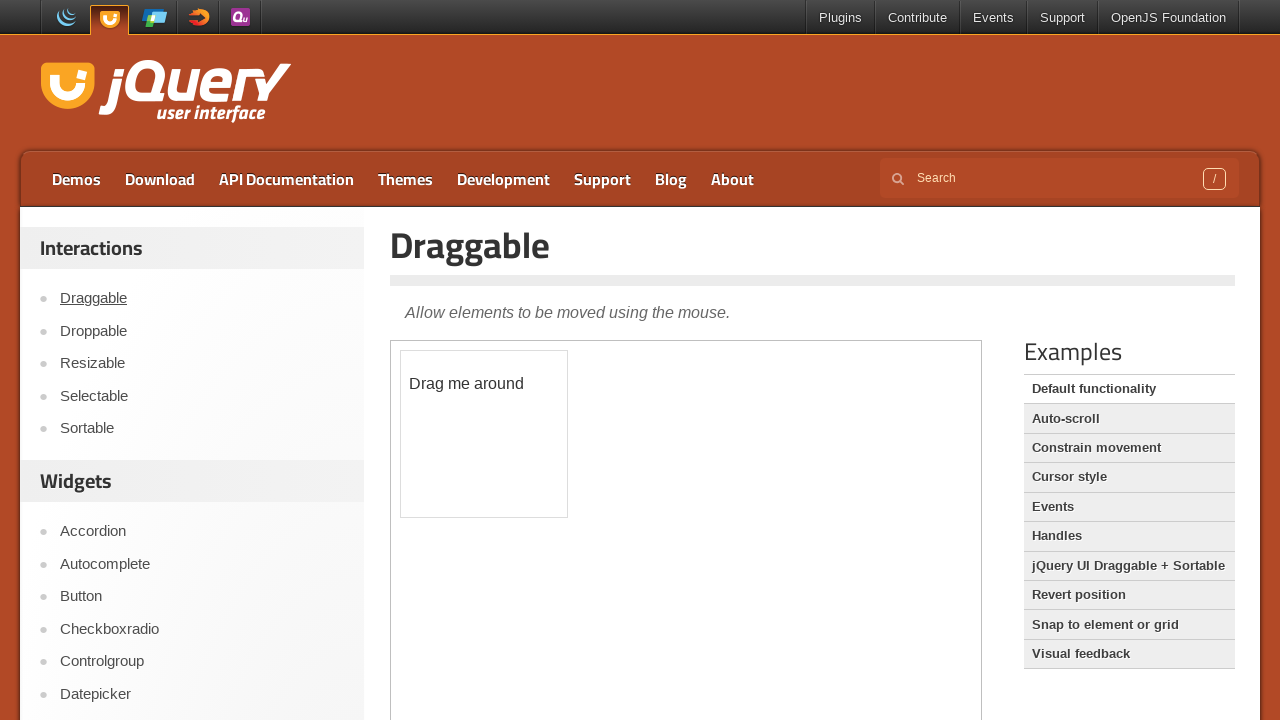

Clicked on Droppable link to navigate to droppable demo at (202, 331) on xpath=//a[text()='Droppable']
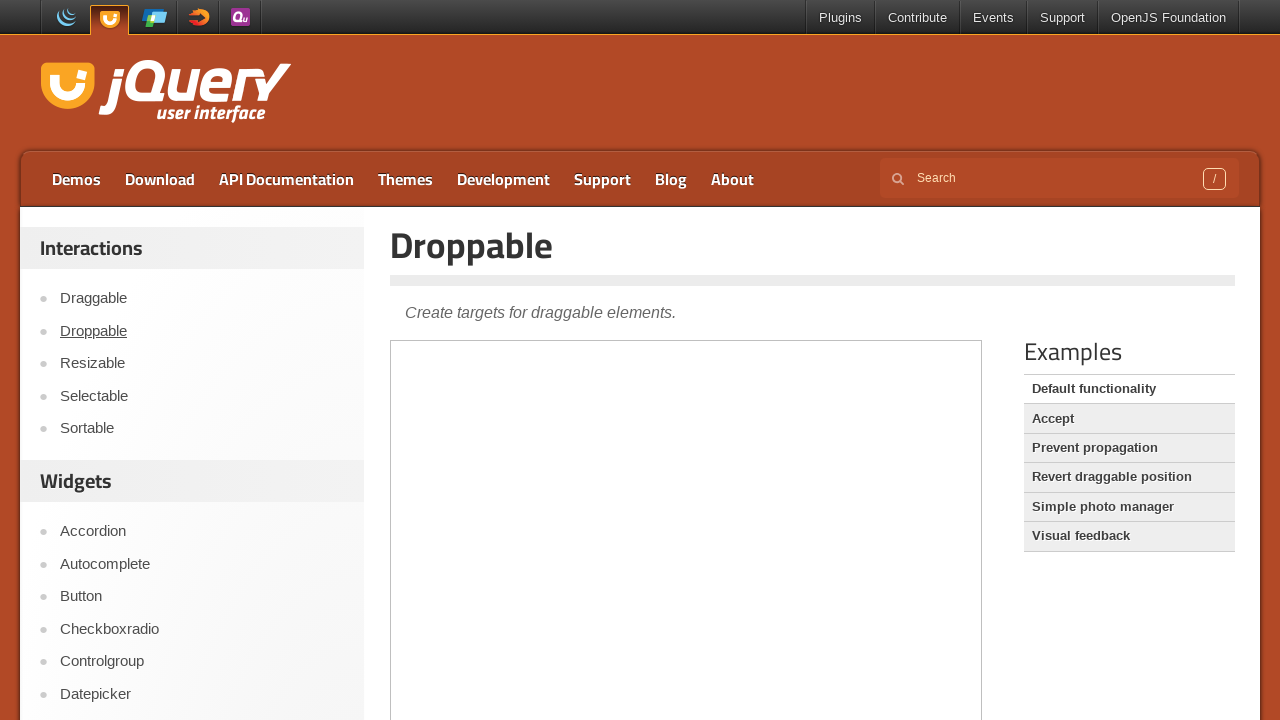

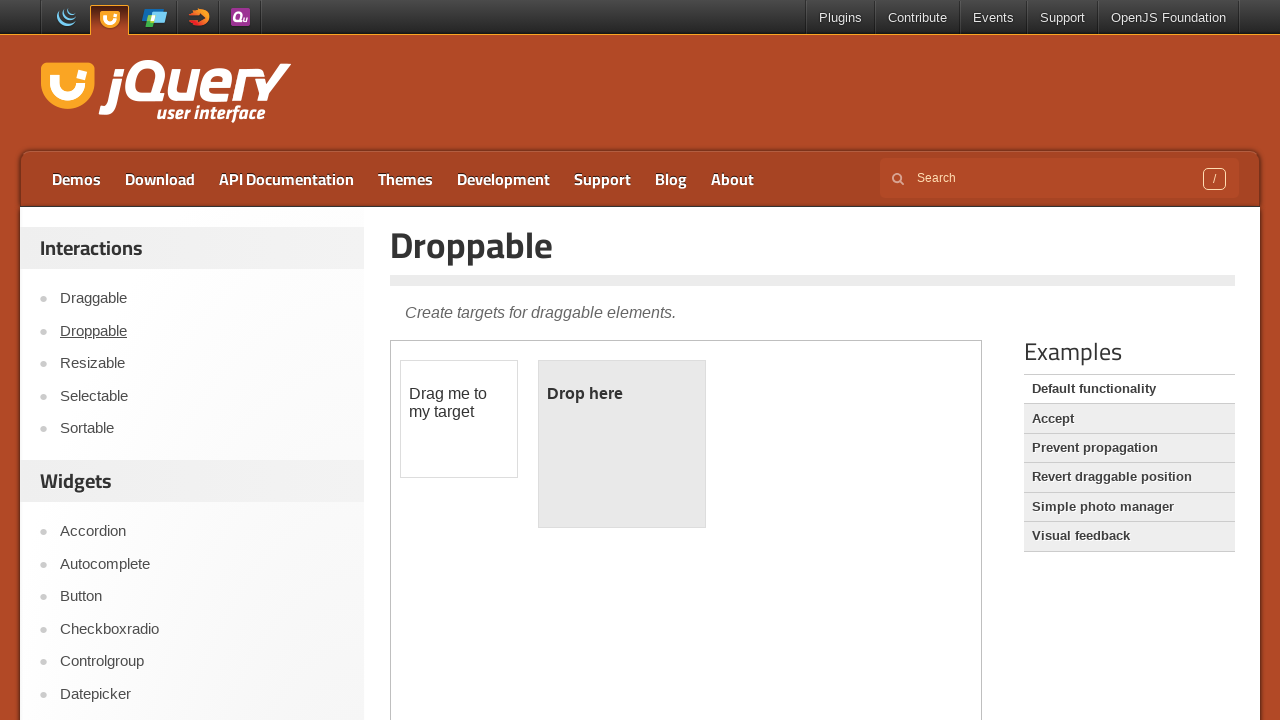